Tests a practice form submission by filling in name, email, password fields, checking a checkbox, and submitting the form

Starting URL: https://rahulshettyacademy.com/angularpractice/

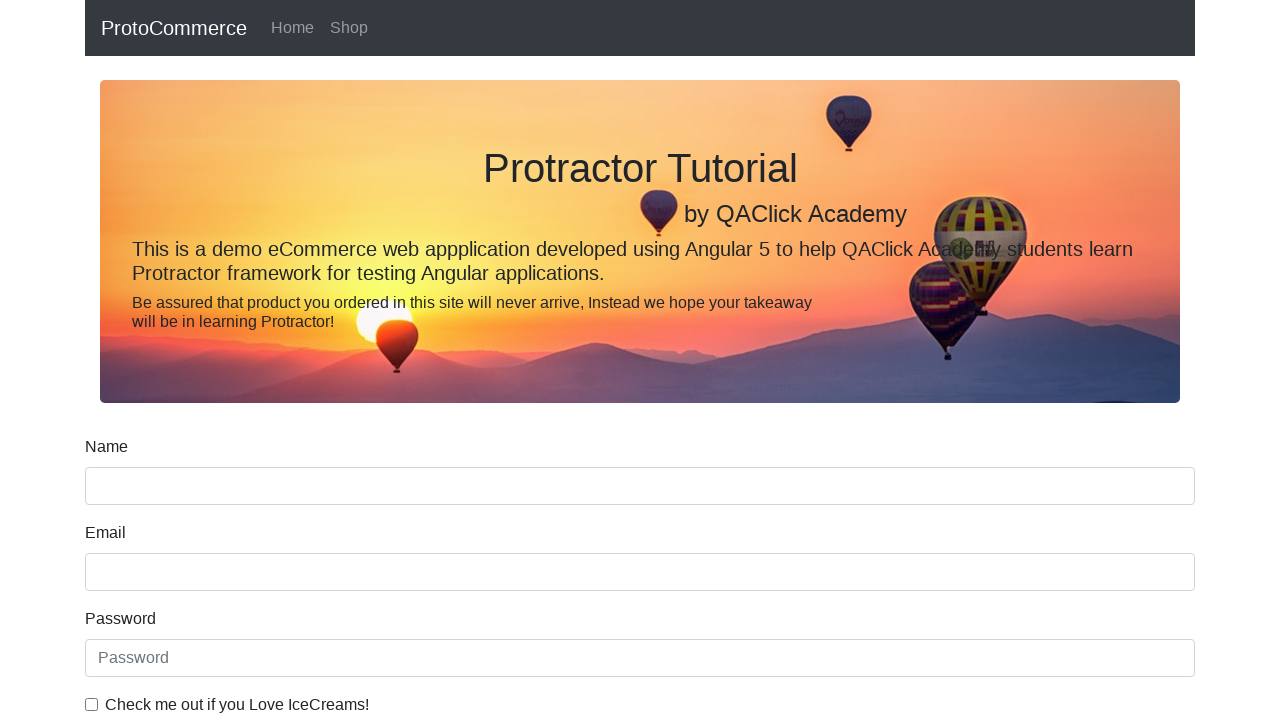

Filled name field with 'Michael Thompson' on input[name='name']
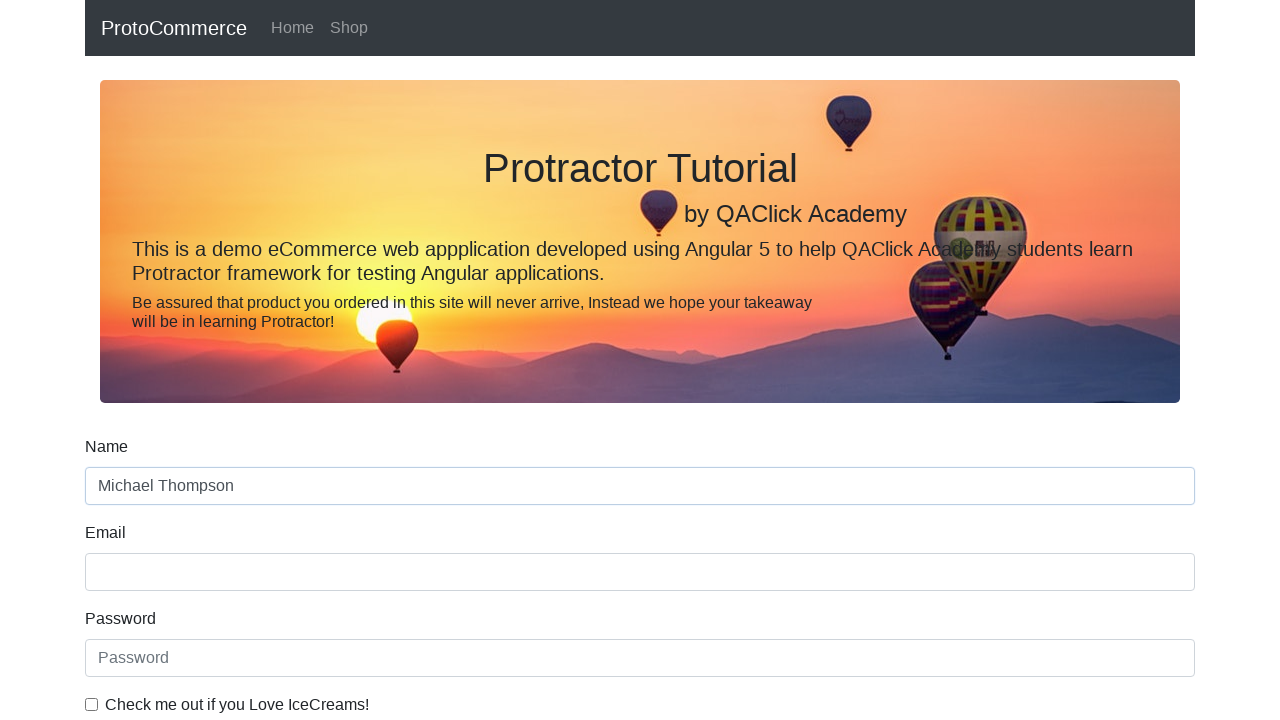

Filled email field with 'michael.thompson@testmail.com' on input[name='email']
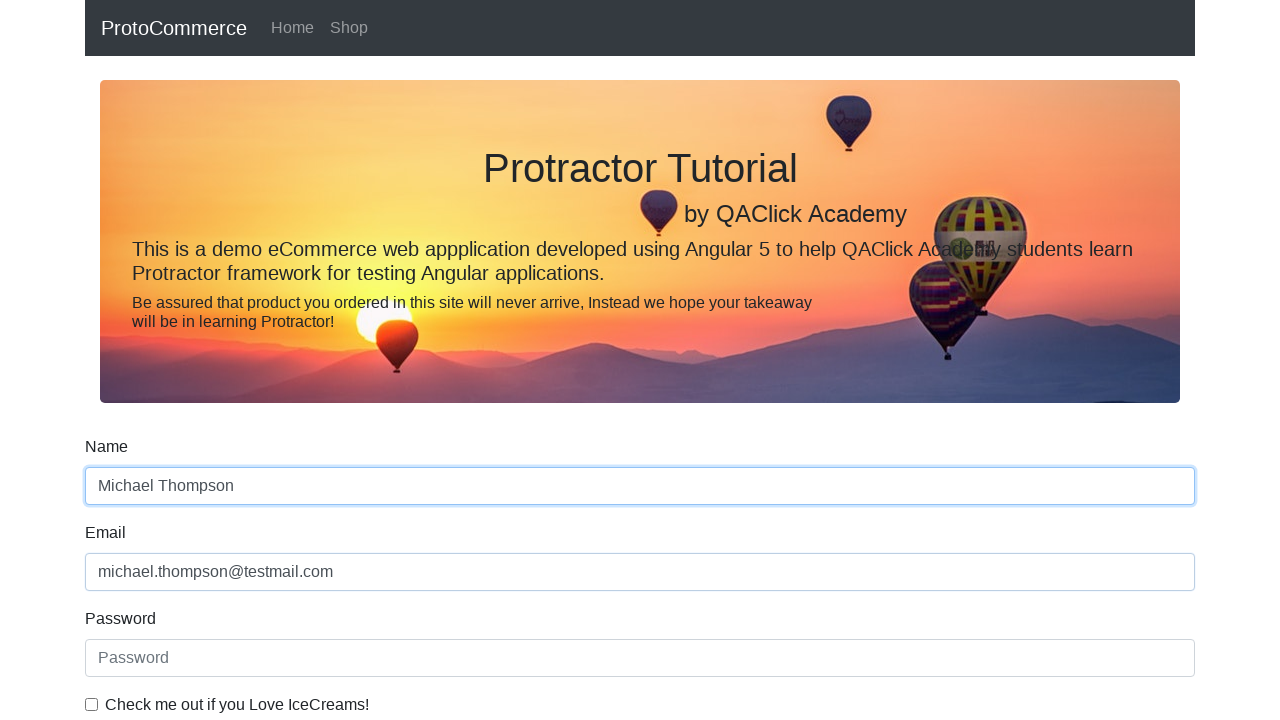

Filled password field with 'TestPass123' on #exampleInputPassword1
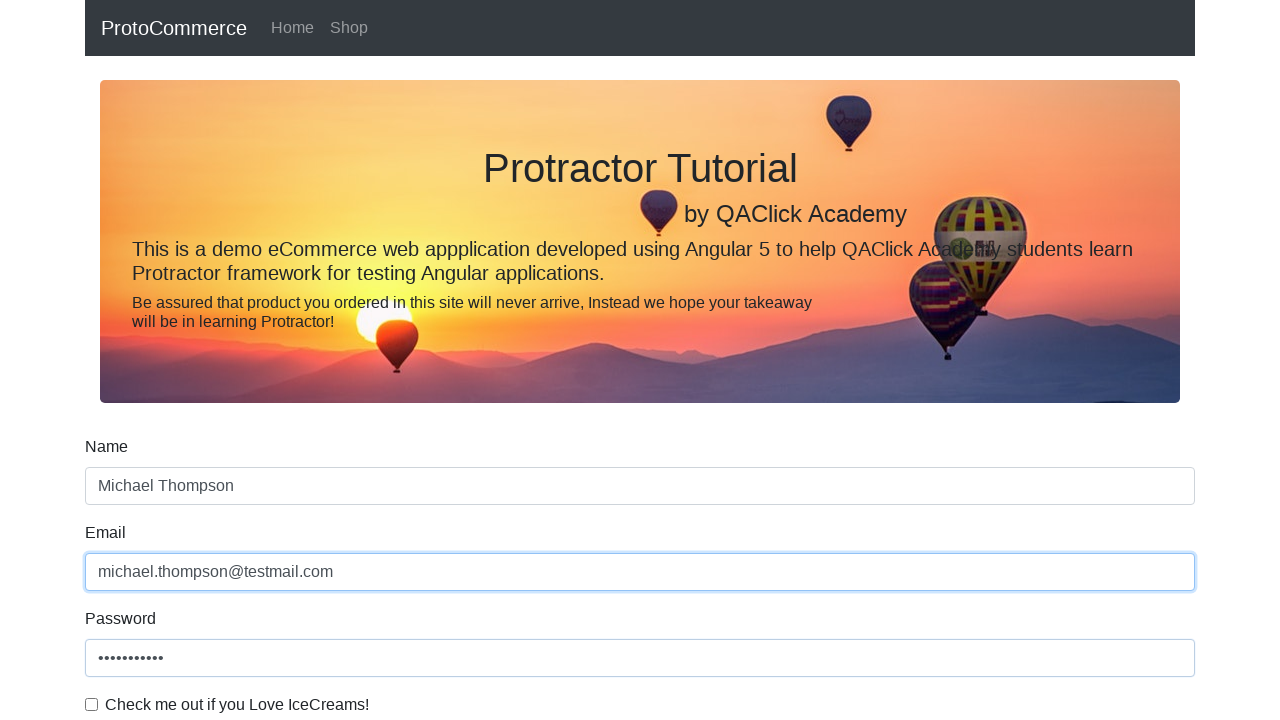

Checked the checkbox at (92, 704) on #exampleCheck1
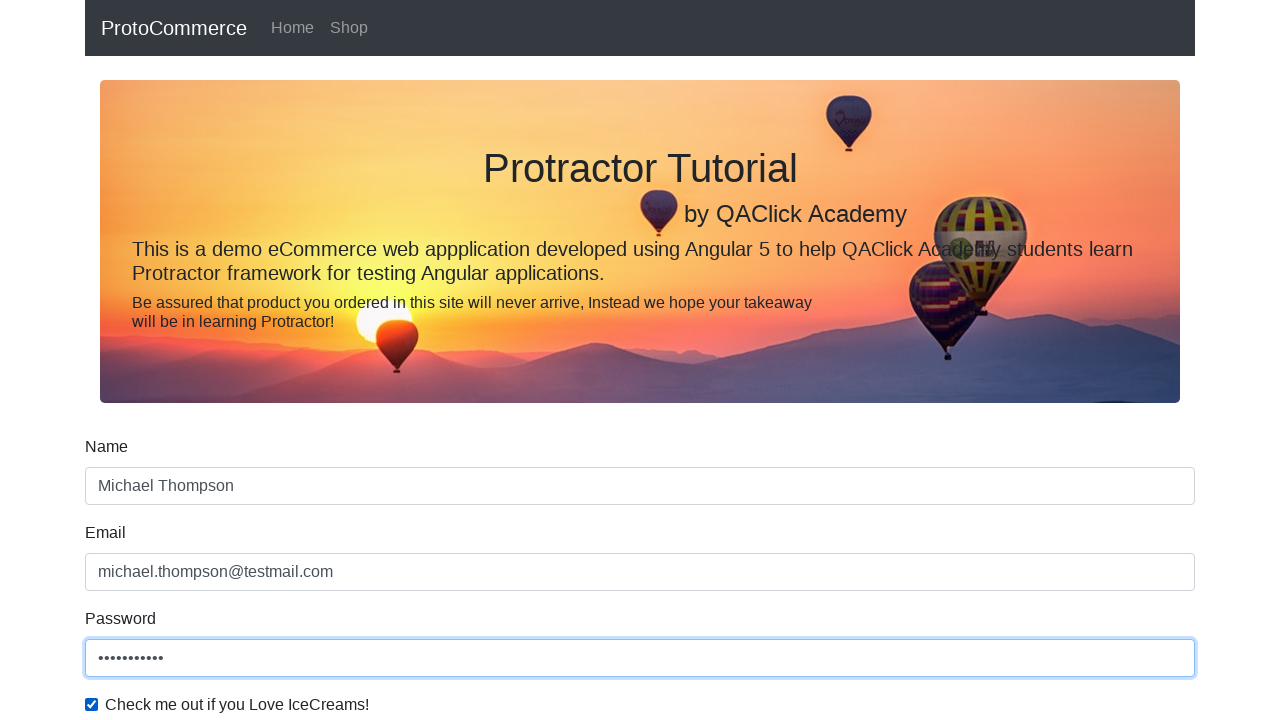

Clicked submit button to submit the form at (123, 491) on input[value='Submit']
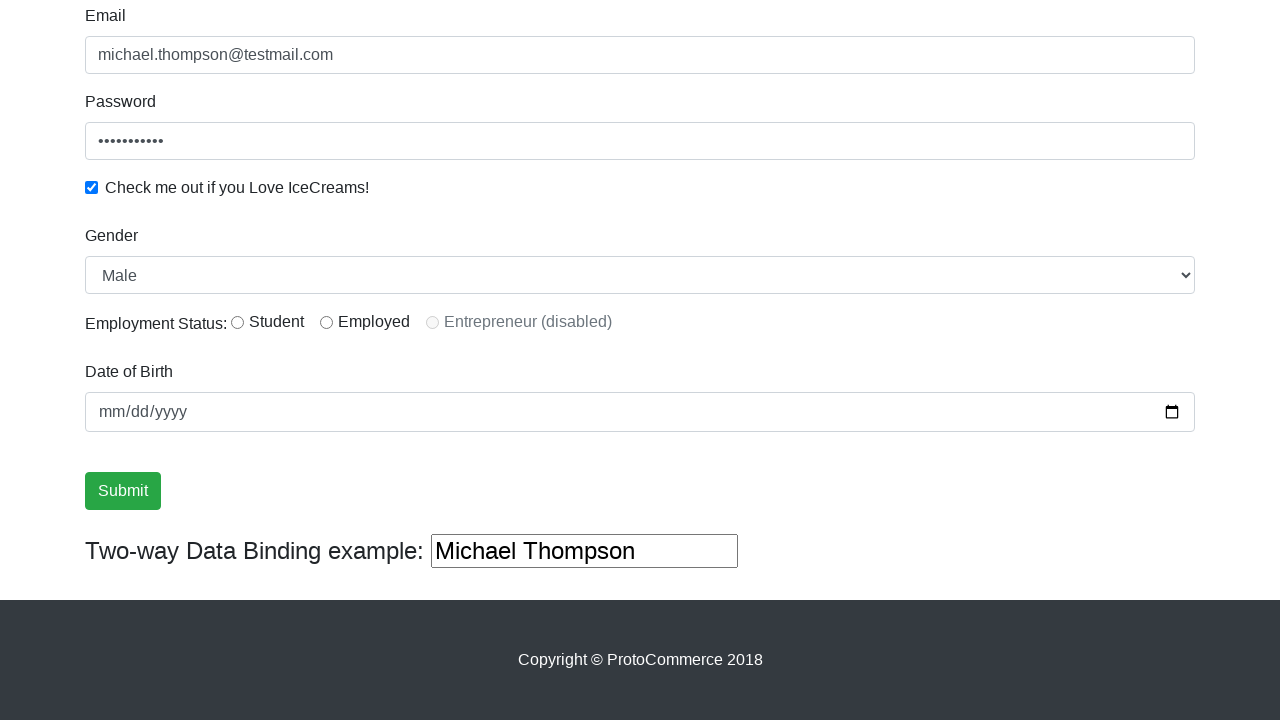

Success message appeared confirming form submission
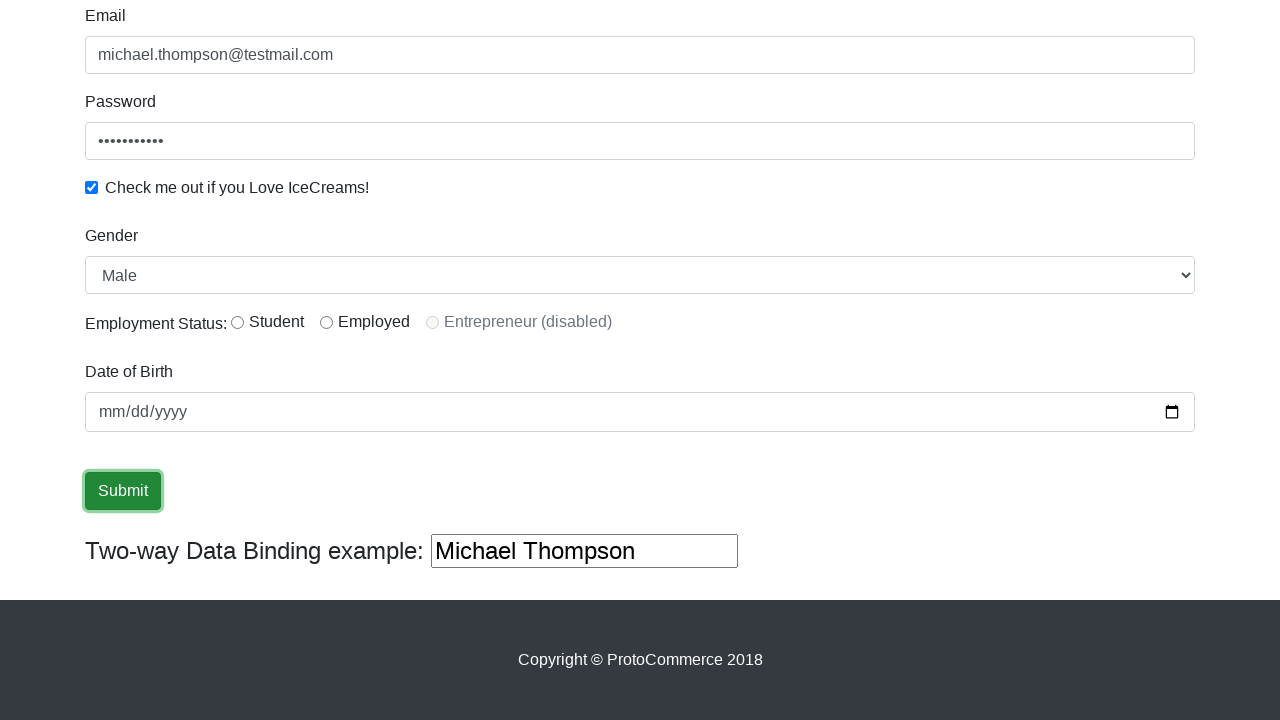

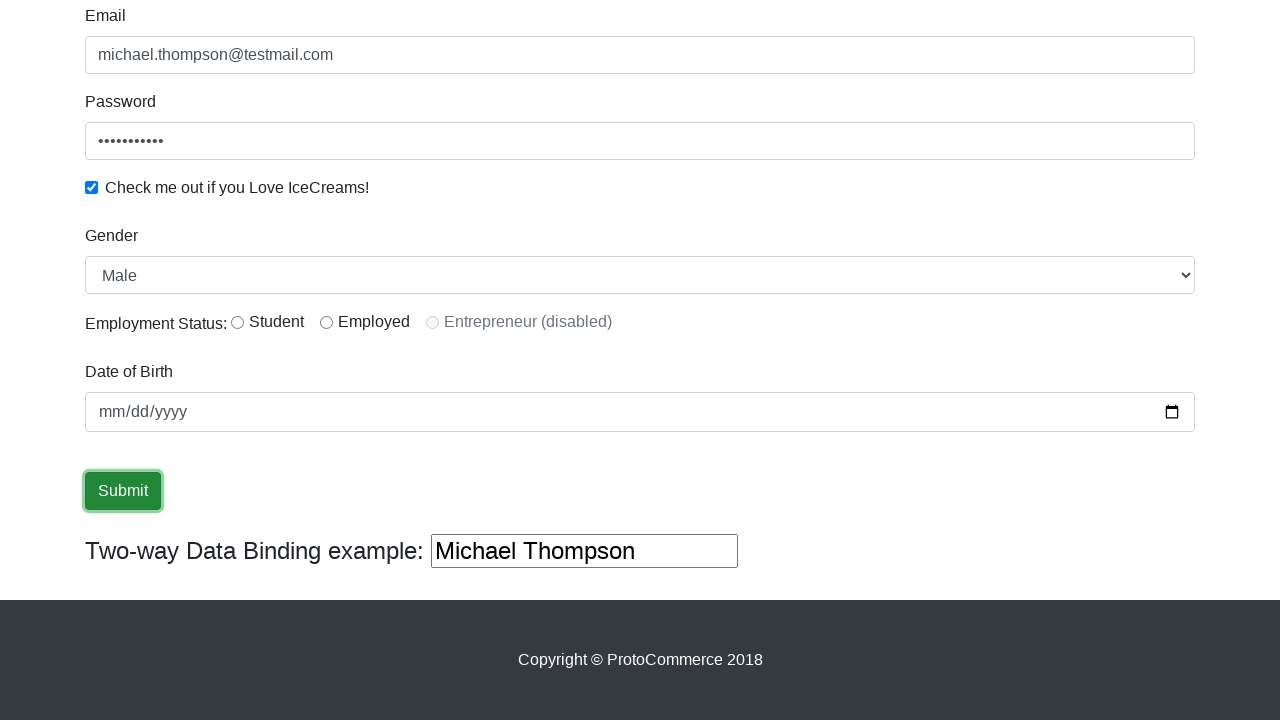